Tests dynamic loading where an element is rendered after the loading bar. Clicks the Start button, waits for the element to appear, and verifies the "Hello World!" text appears.

Starting URL: http://the-internet.herokuapp.com/dynamic_loading/2

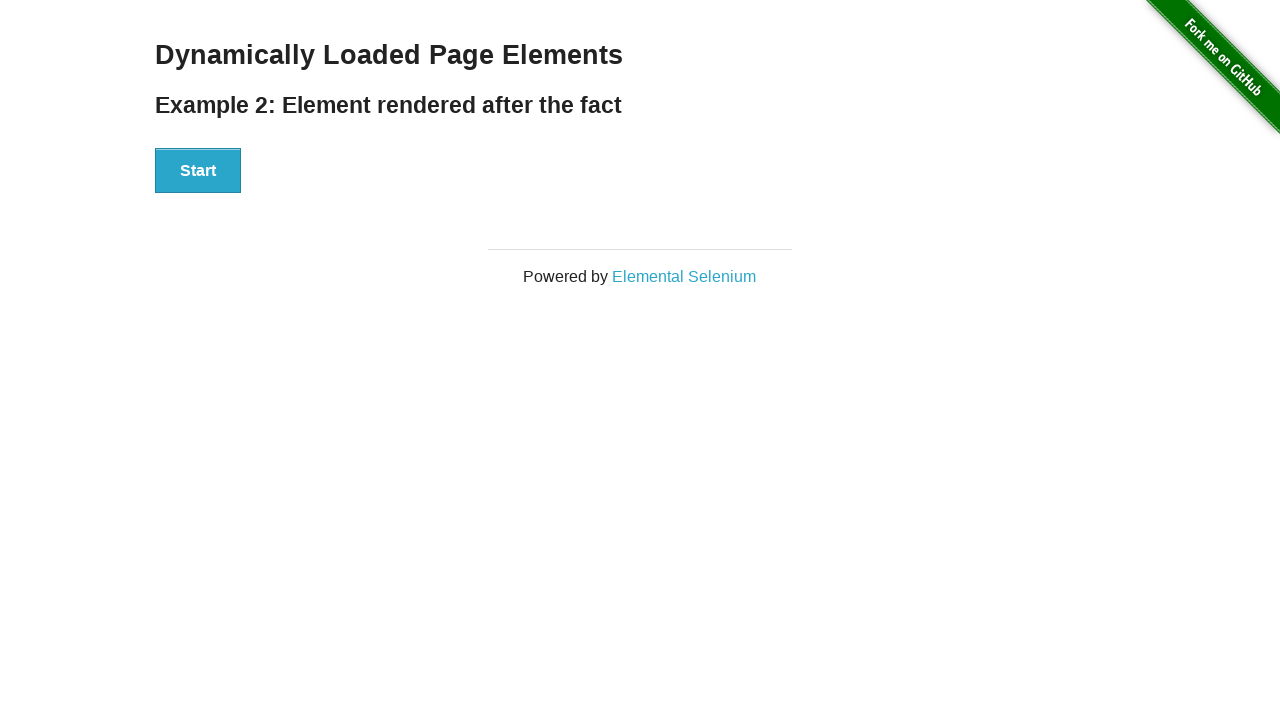

Navigated to dynamic loading example 2 page
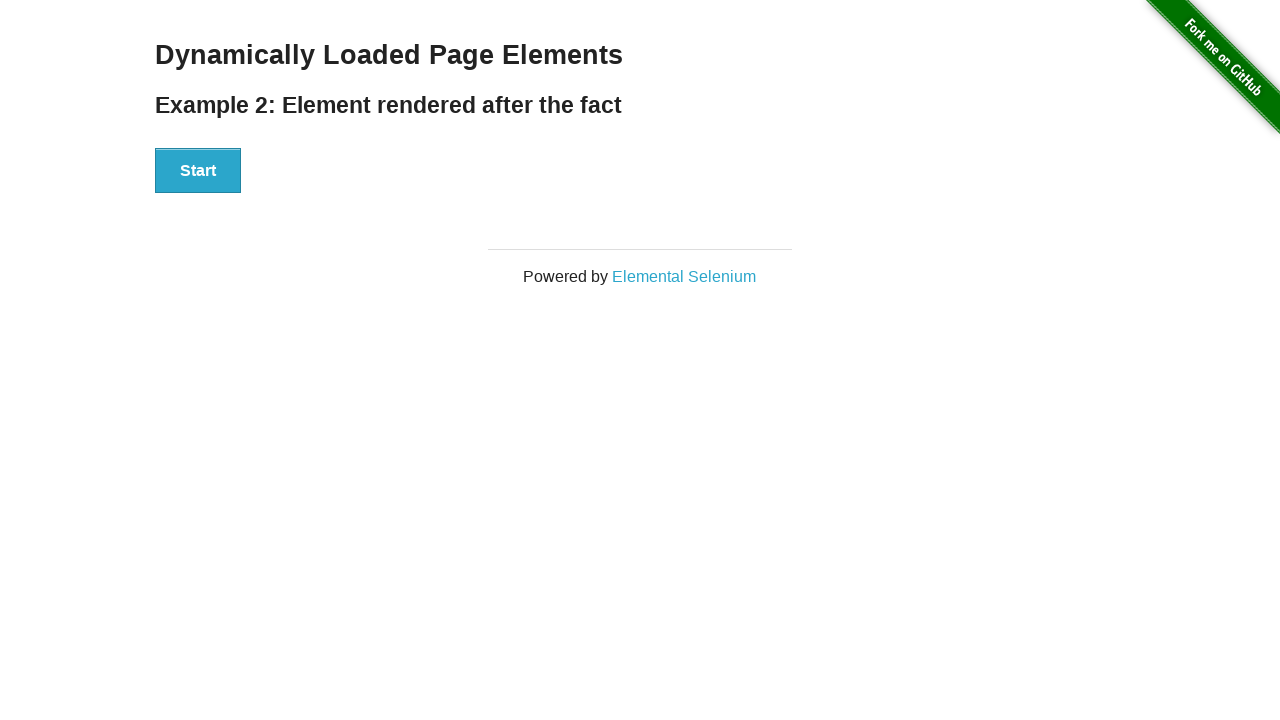

Clicked the Start button at (198, 171) on #start button
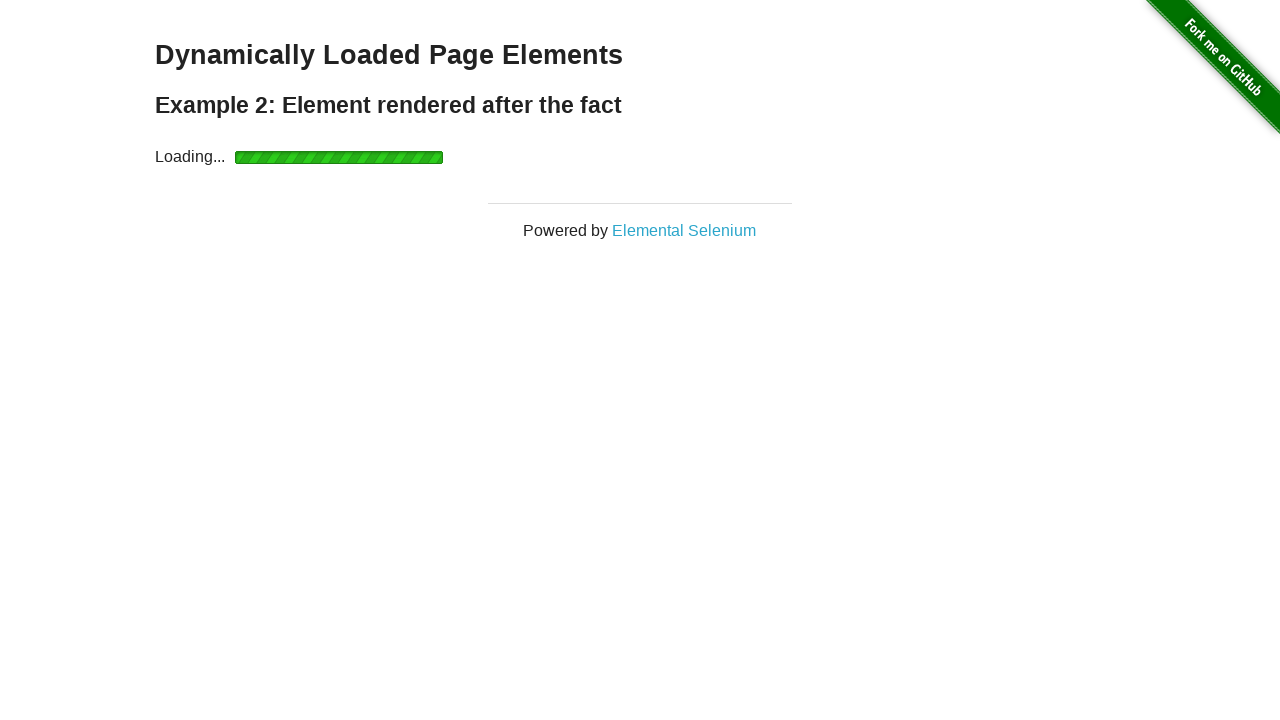

Waited for the finish element to appear after loading bar completed
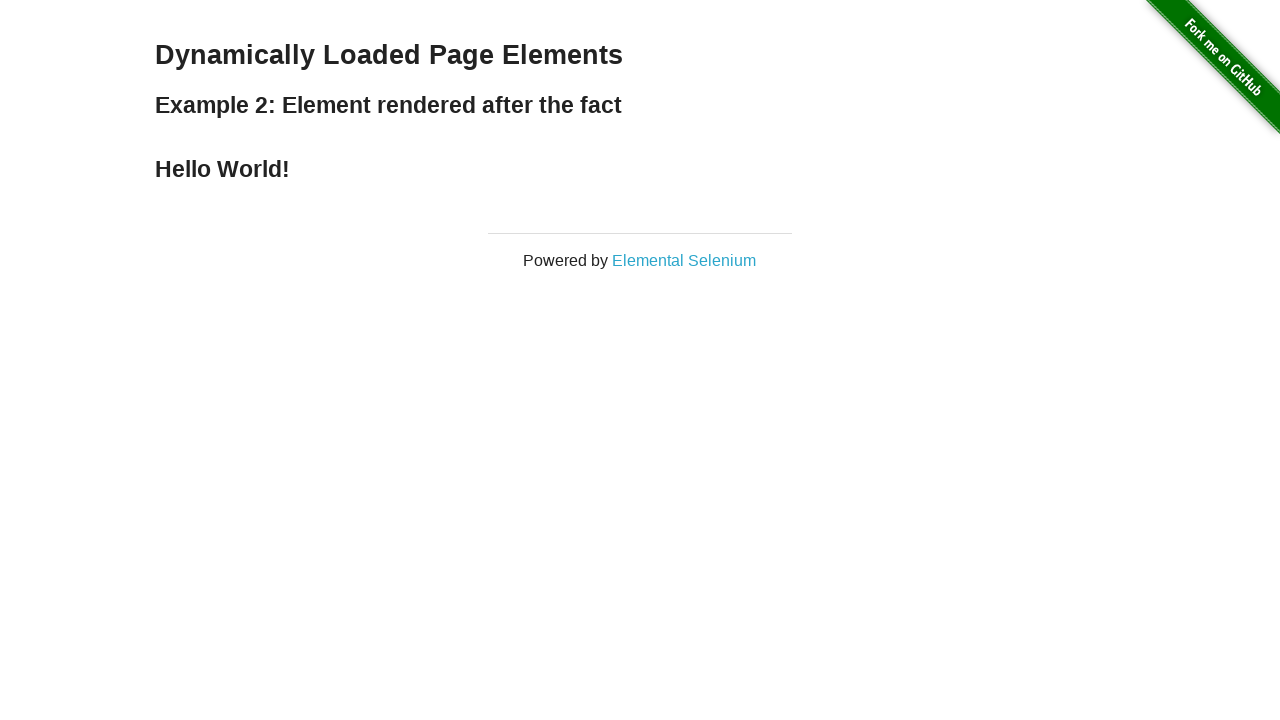

Verified 'Hello World!' text appears in the finish element
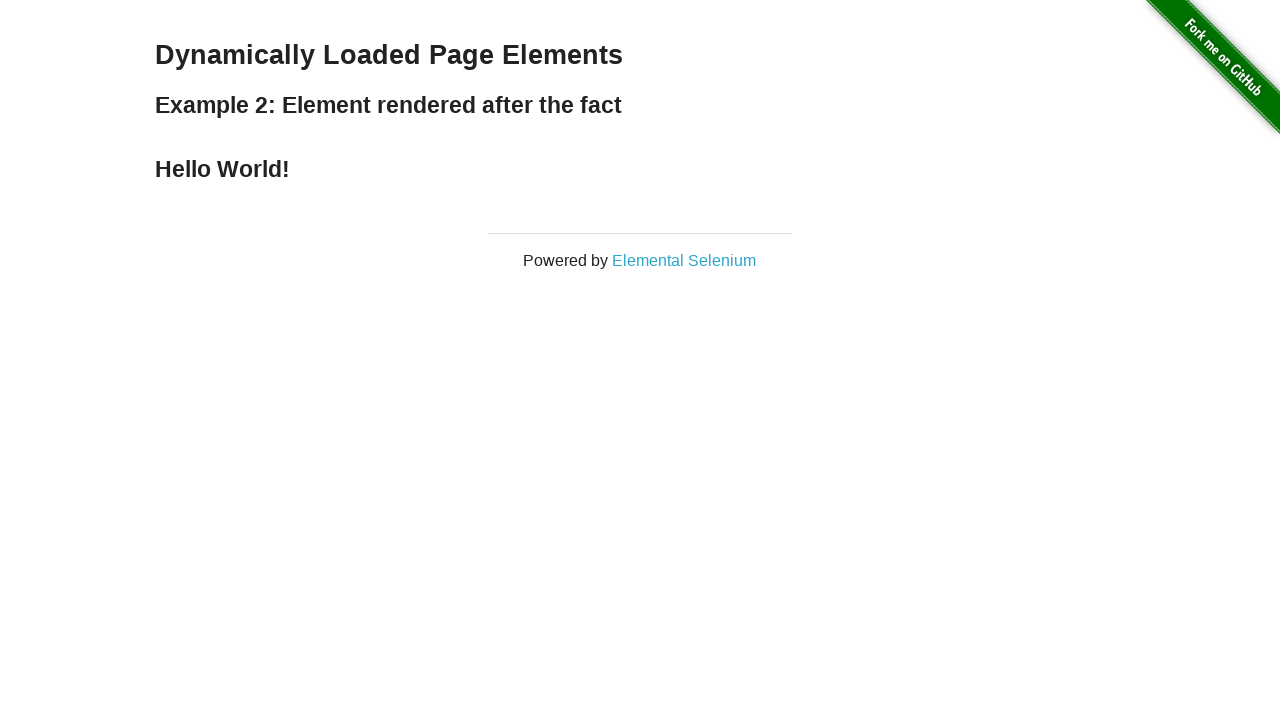

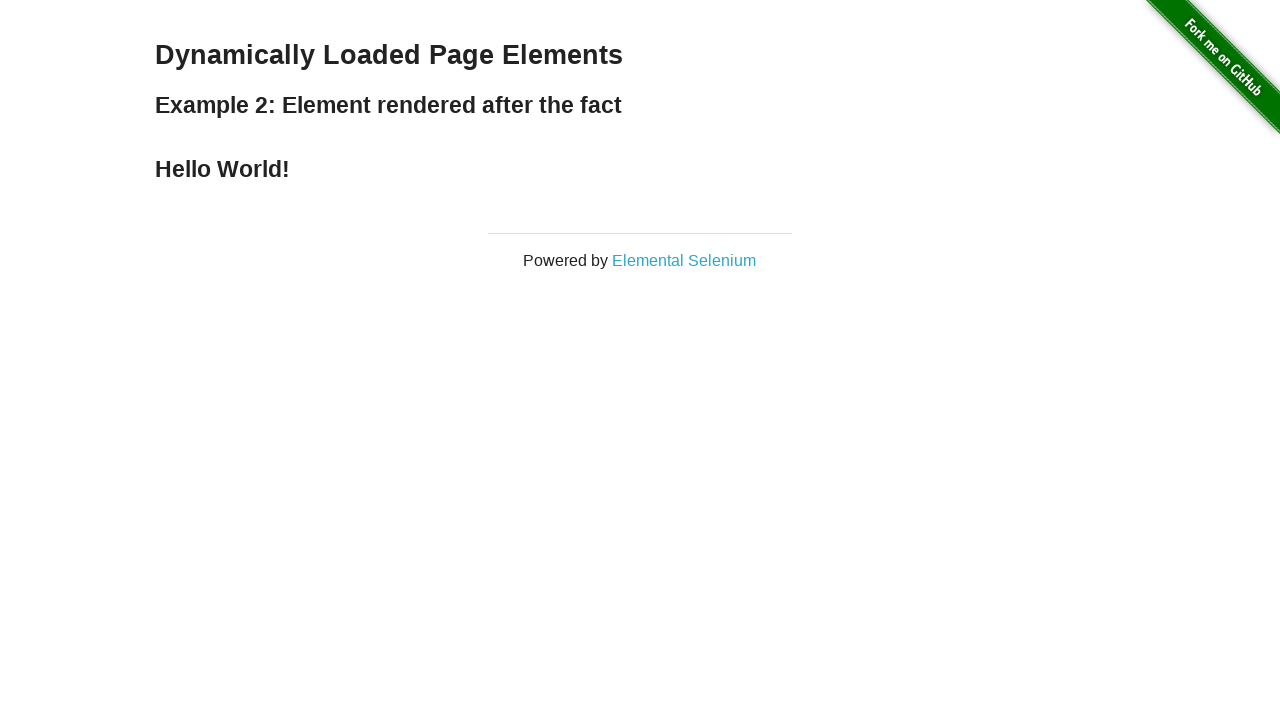